Navigates to demoqa.com and attempts to find and verify visibility of a category cards element on the page. The original test was designed to demonstrate Selenium exception handling.

Starting URL: https://demoqa.com/

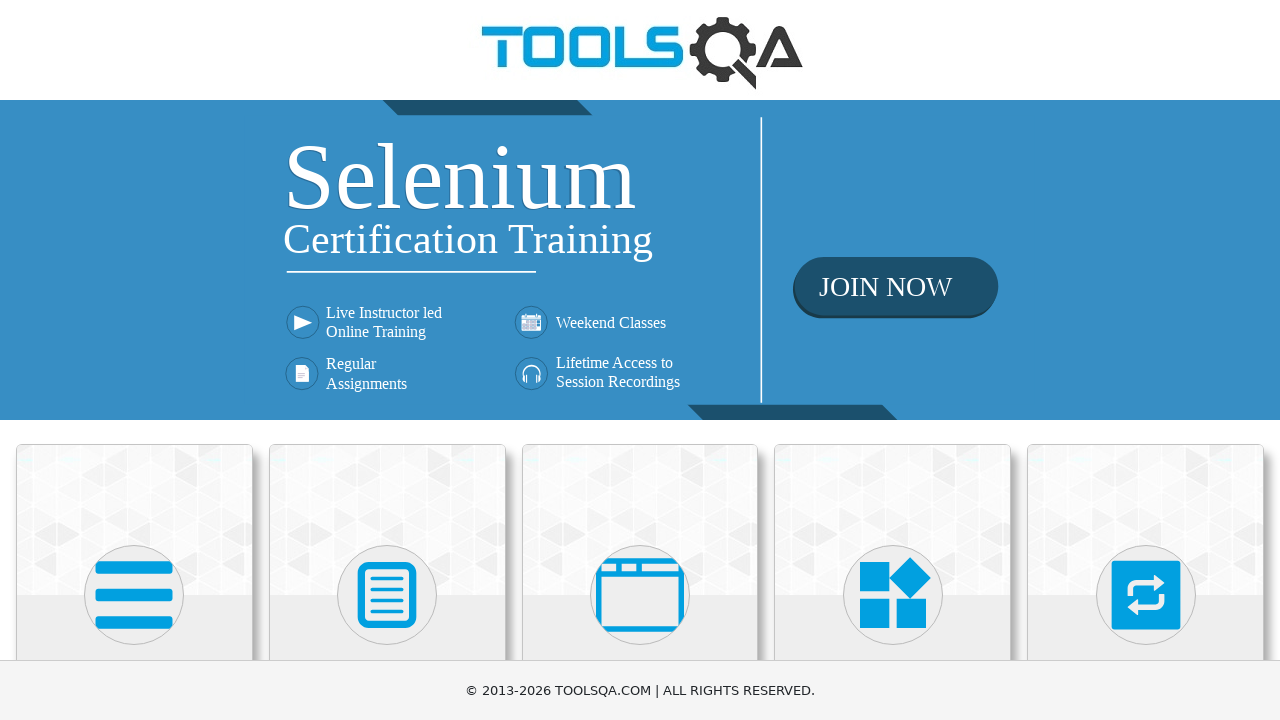

Navigated to demoqa.com
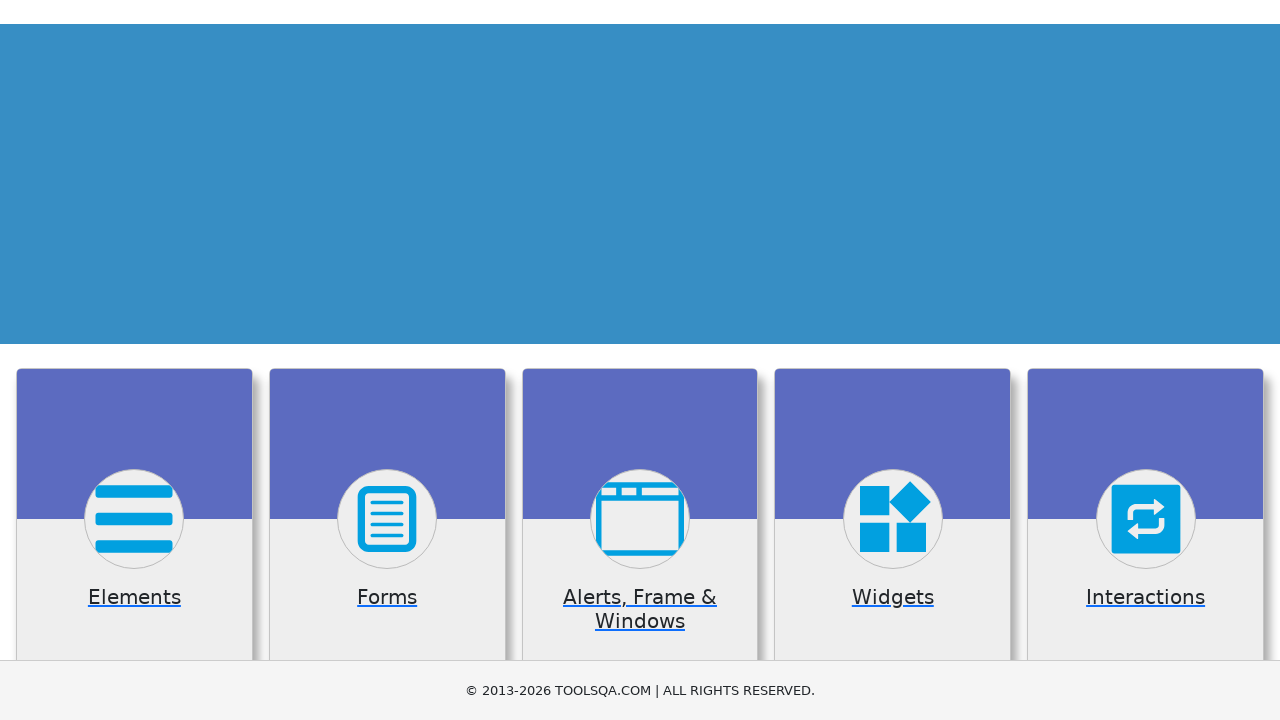

Category cards element appeared on the page
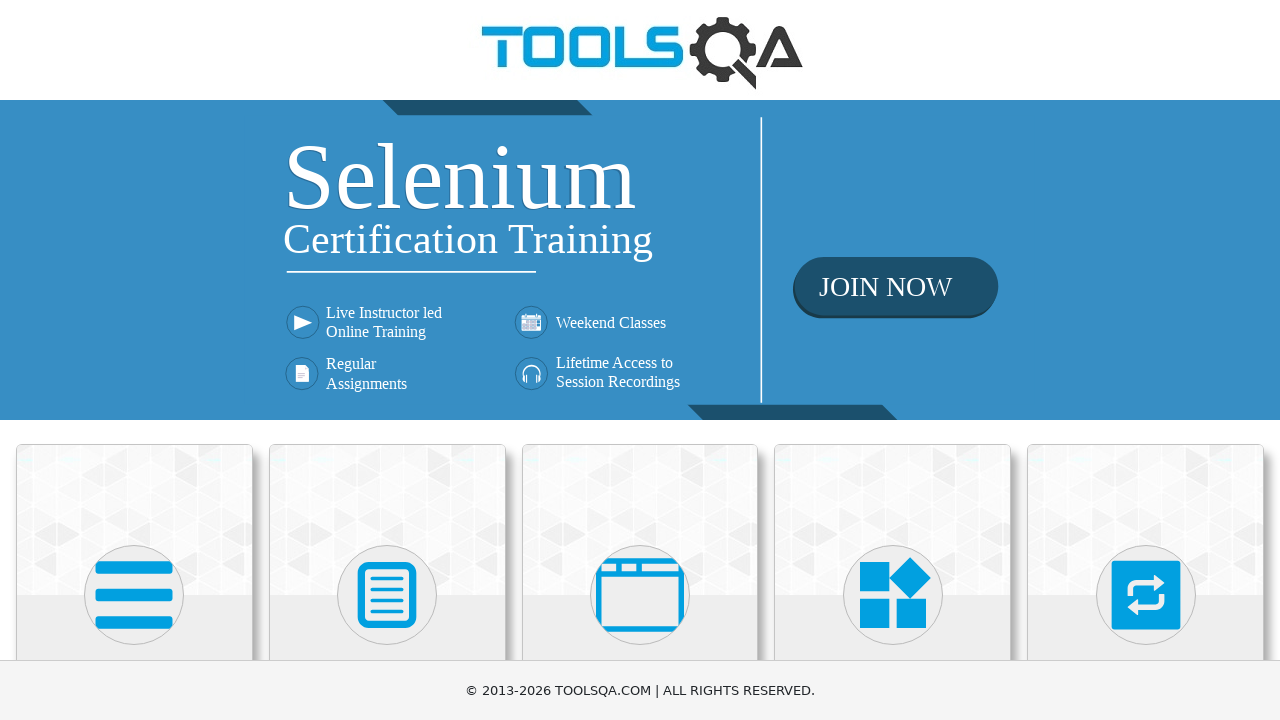

Verified that category cards element is visible
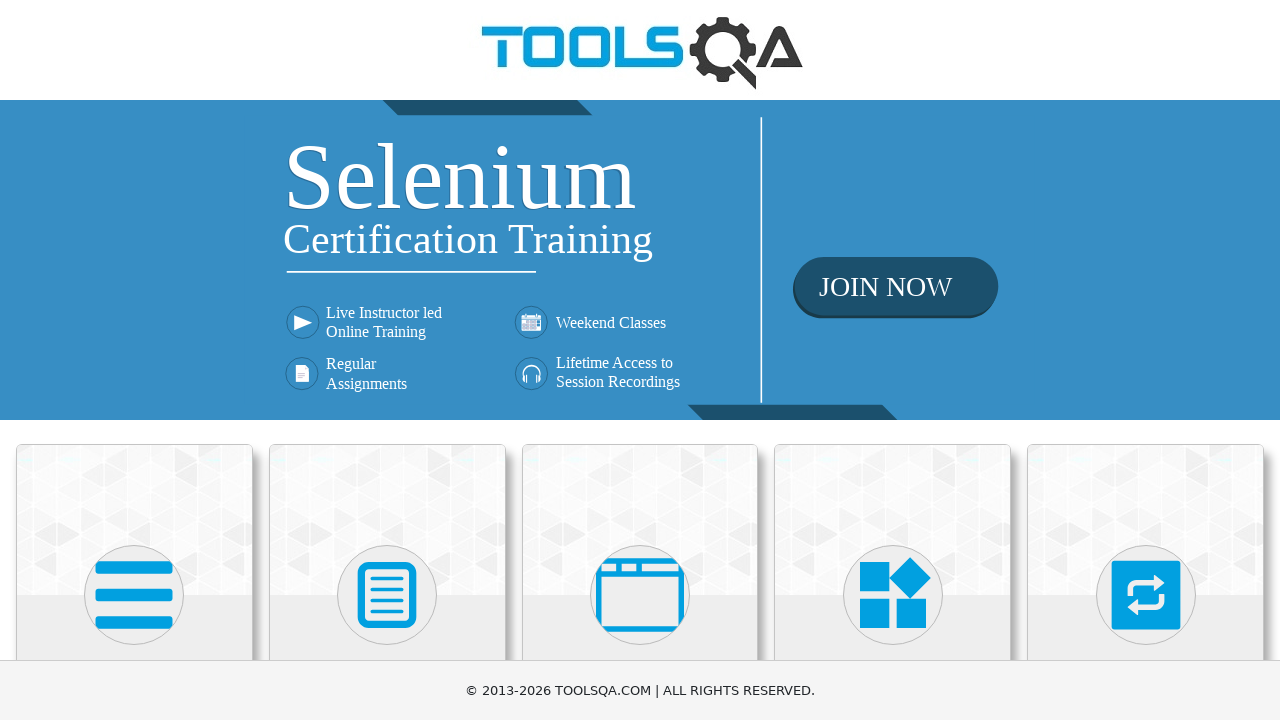

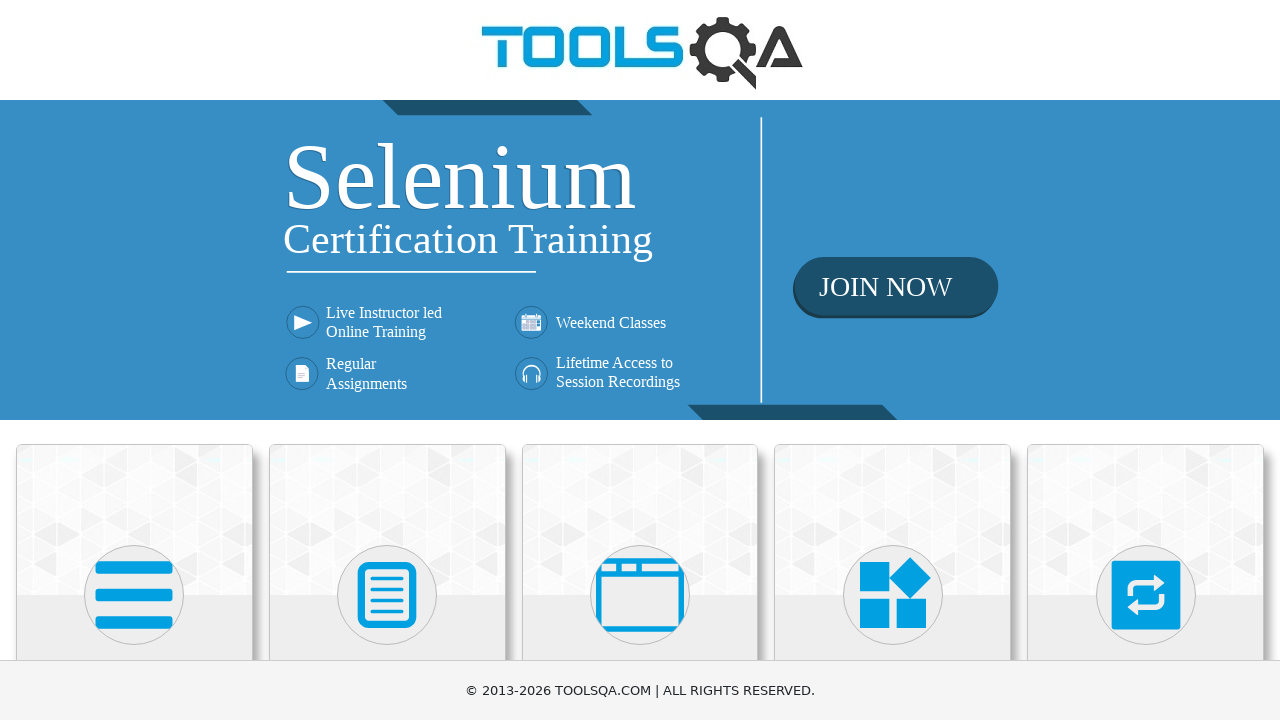